Tests an e-commerce checkout flow by adding specific products to cart, applying a promo code, selecting a country, and completing the order placement process.

Starting URL: https://rahulshettyacademy.com/seleniumPractise/#/cart

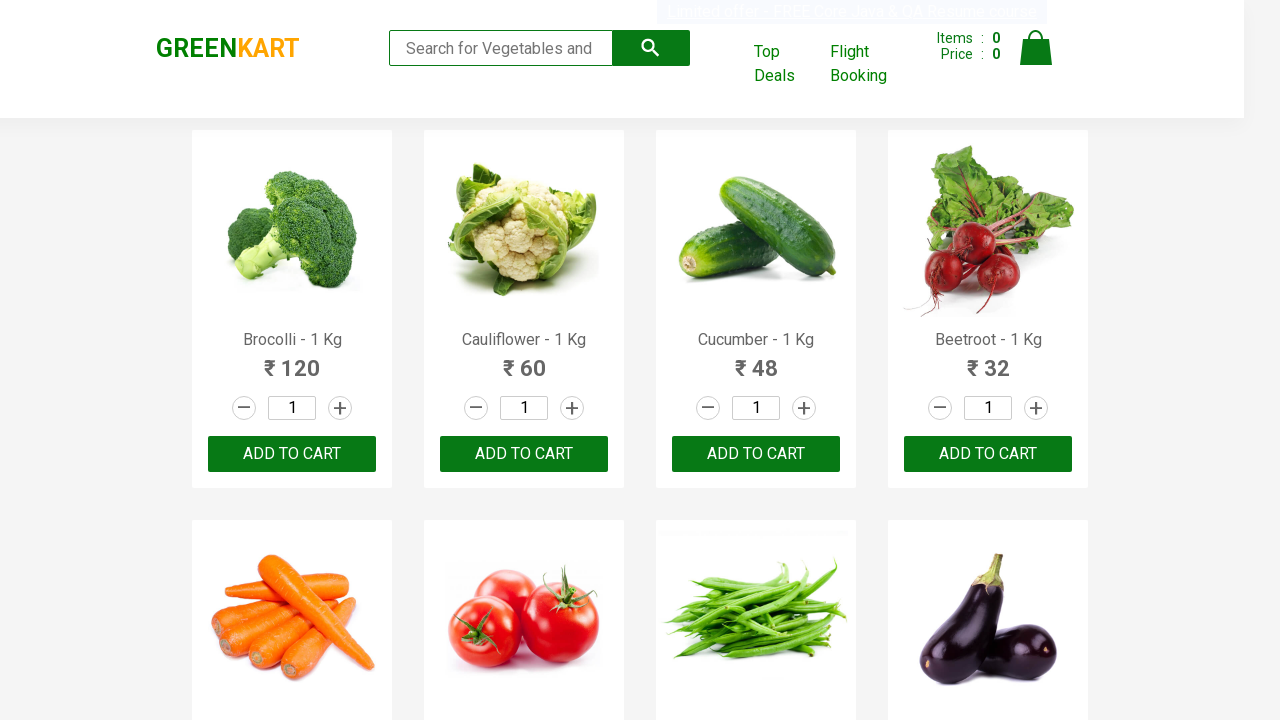

Waited for product names to load on the page
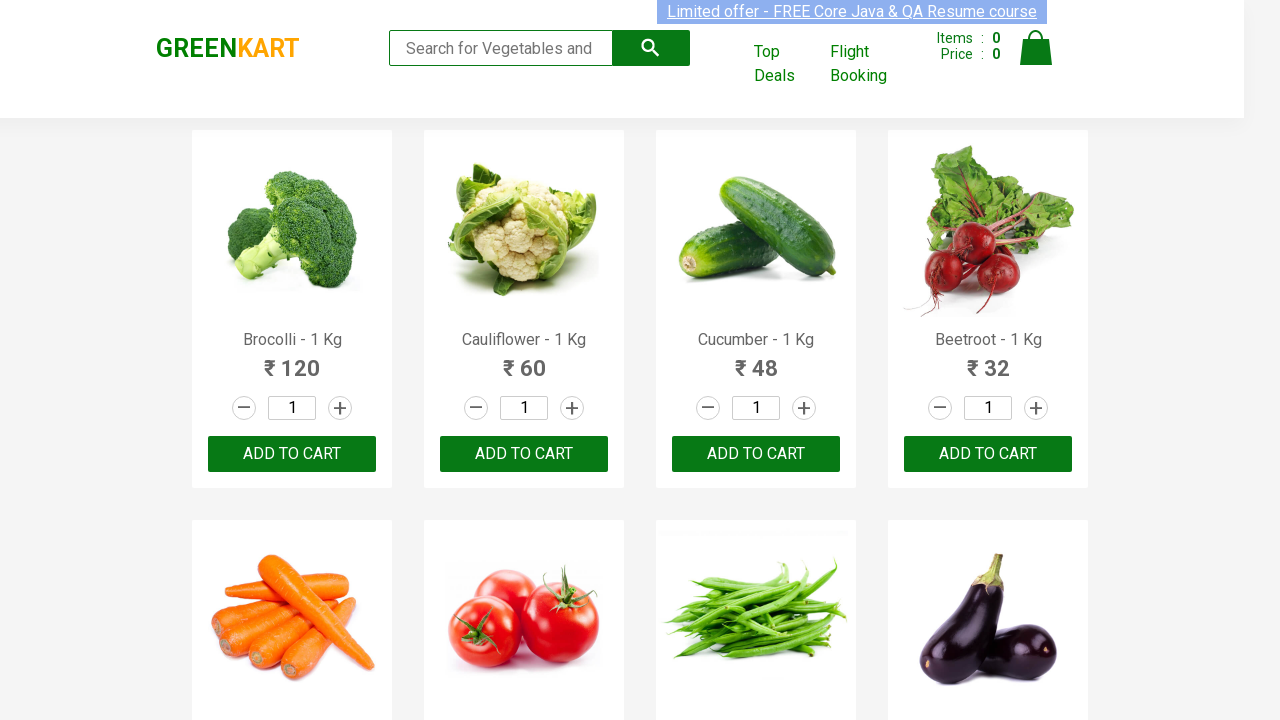

Retrieved all product name elements
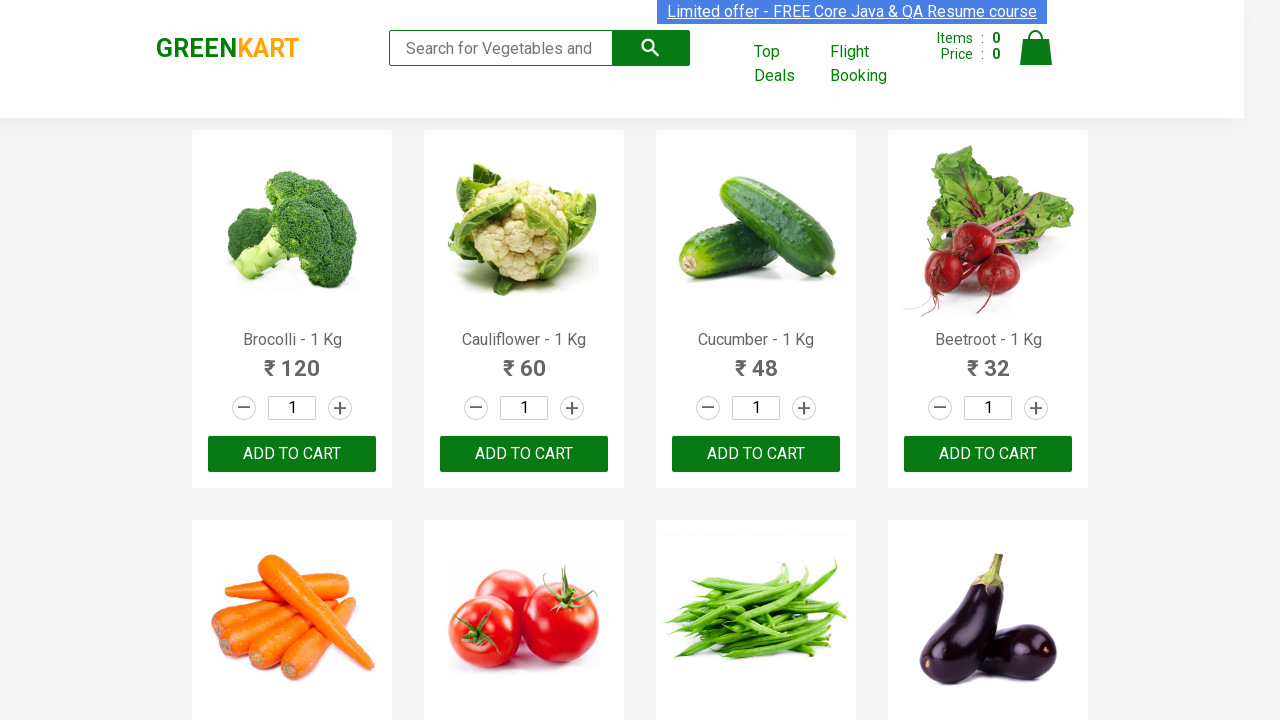

Retrieved all add to cart buttons
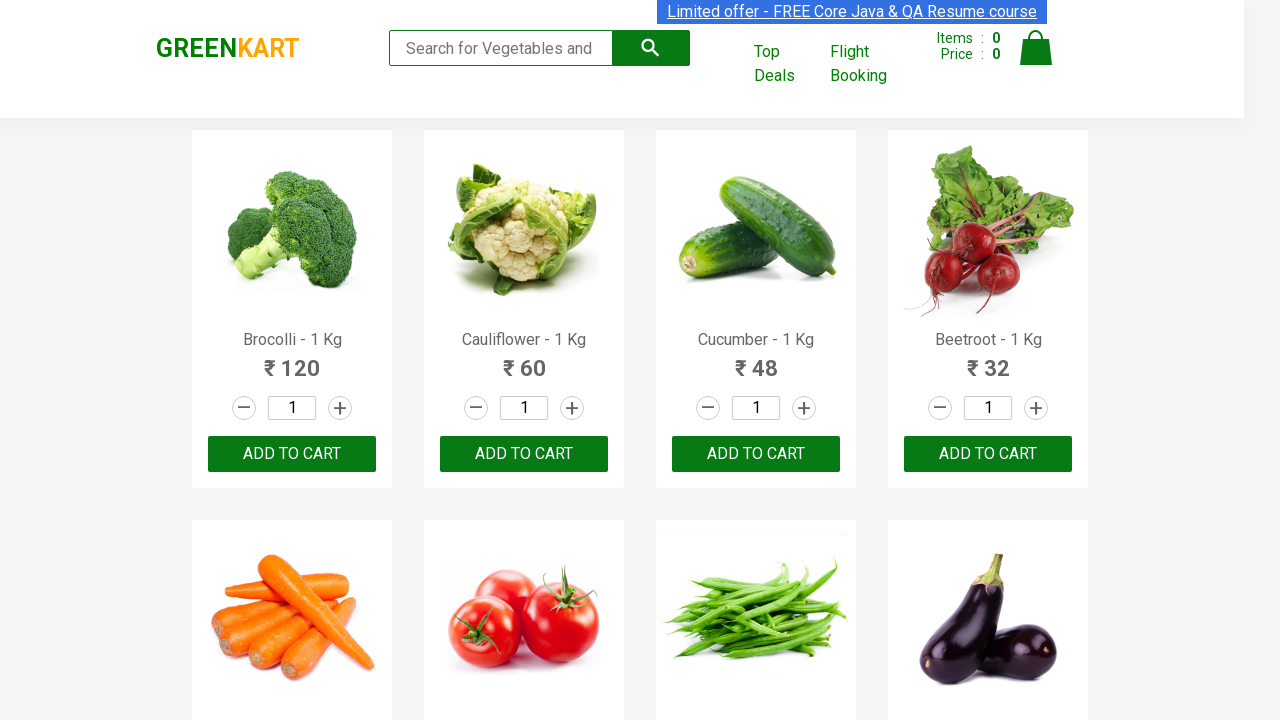

Added 'Brocolli' to cart at (292, 454) on xpath=//div[@class='product-action']/button >> nth=0
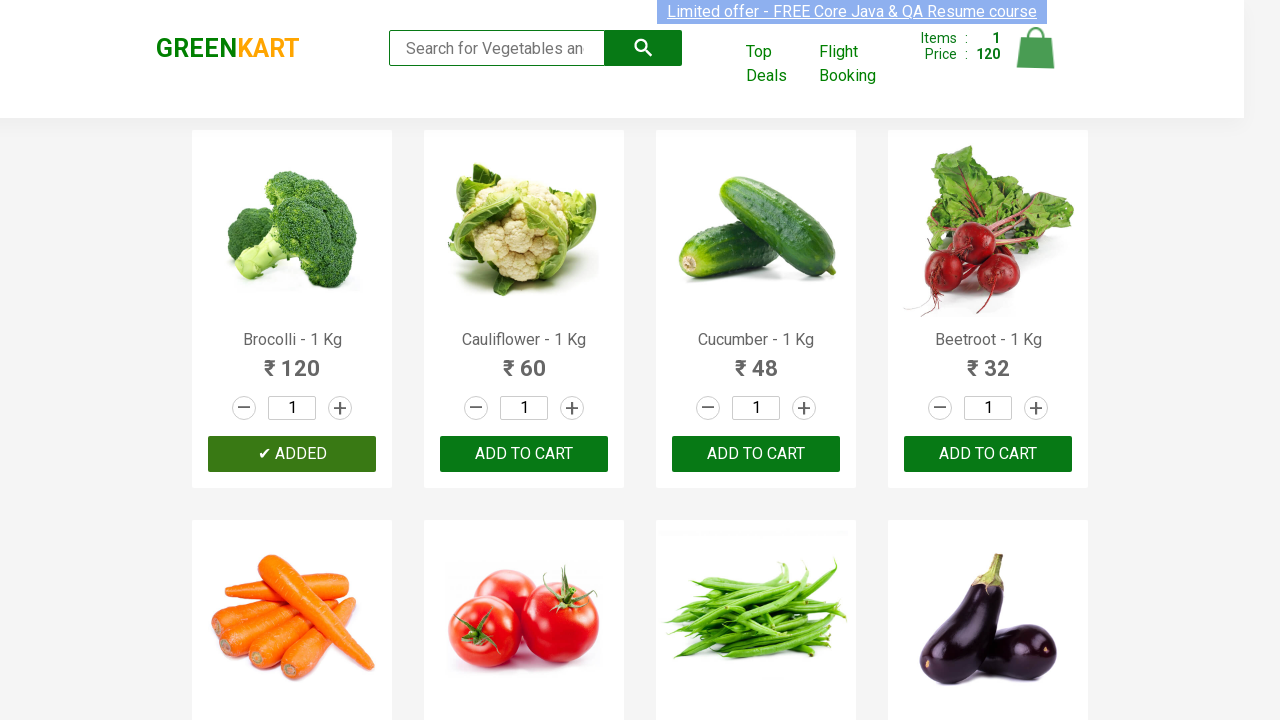

Added 'Cauliflower' to cart at (524, 454) on xpath=//div[@class='product-action']/button >> nth=1
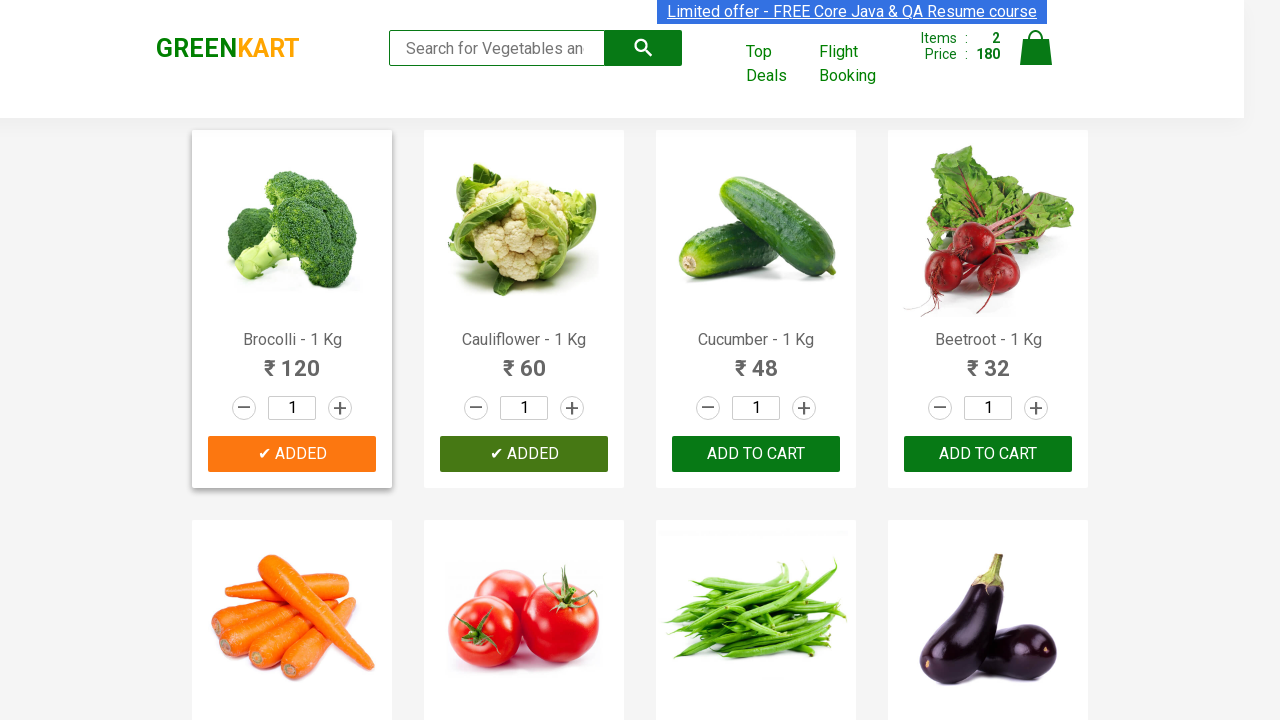

Added 'Cucumber' to cart at (756, 454) on xpath=//div[@class='product-action']/button >> nth=2
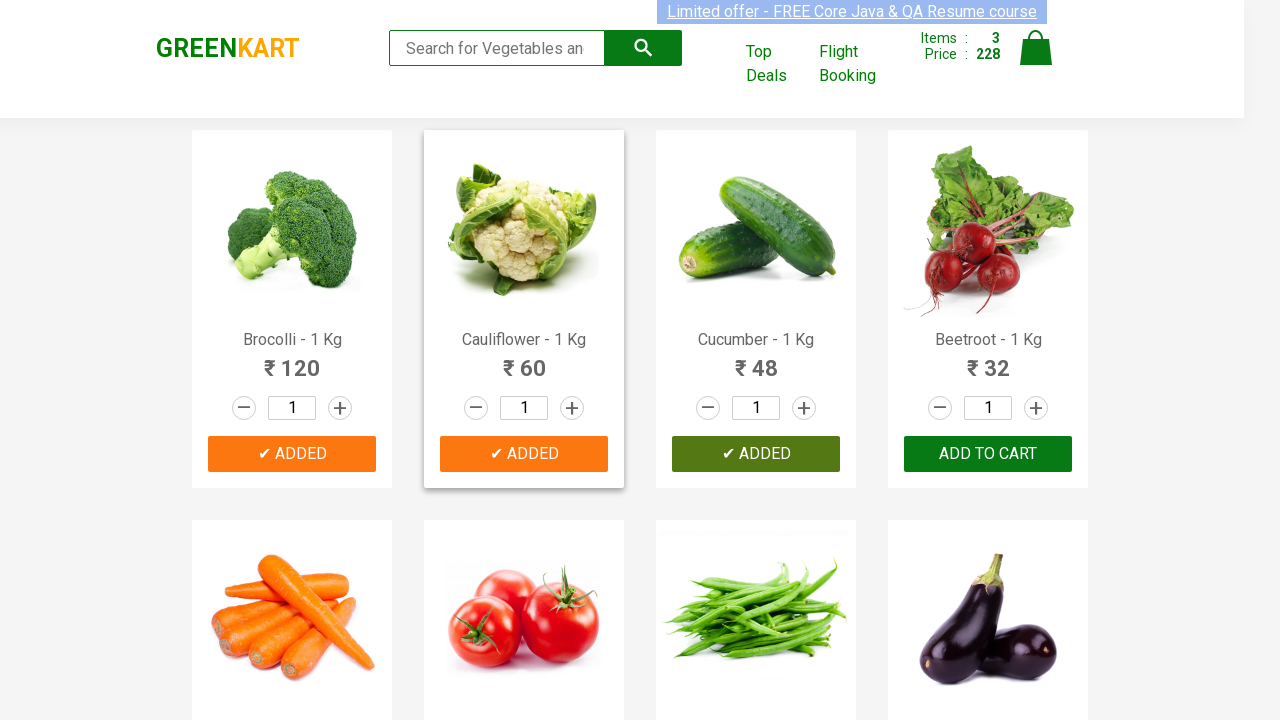

Added 'Tomato' to cart at (524, 360) on xpath=//div[@class='product-action']/button >> nth=5
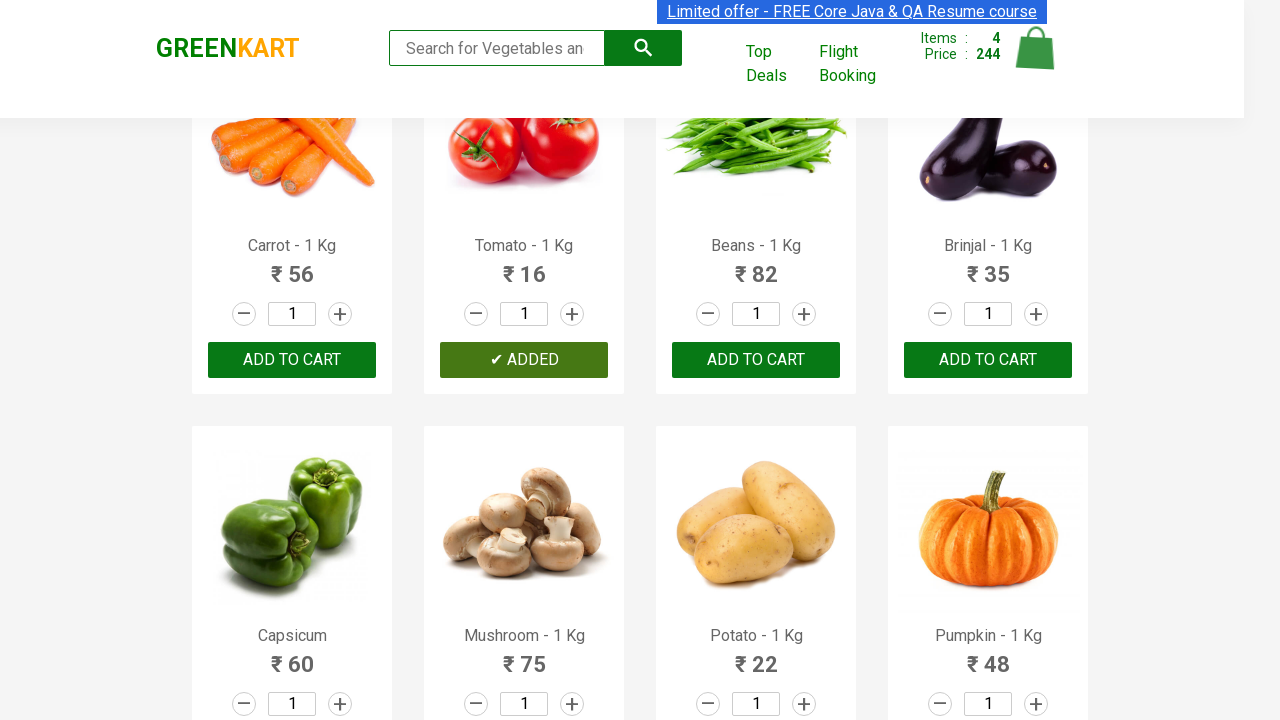

Added 'Onion' to cart at (524, 360) on xpath=//div[@class='product-action']/button >> nth=13
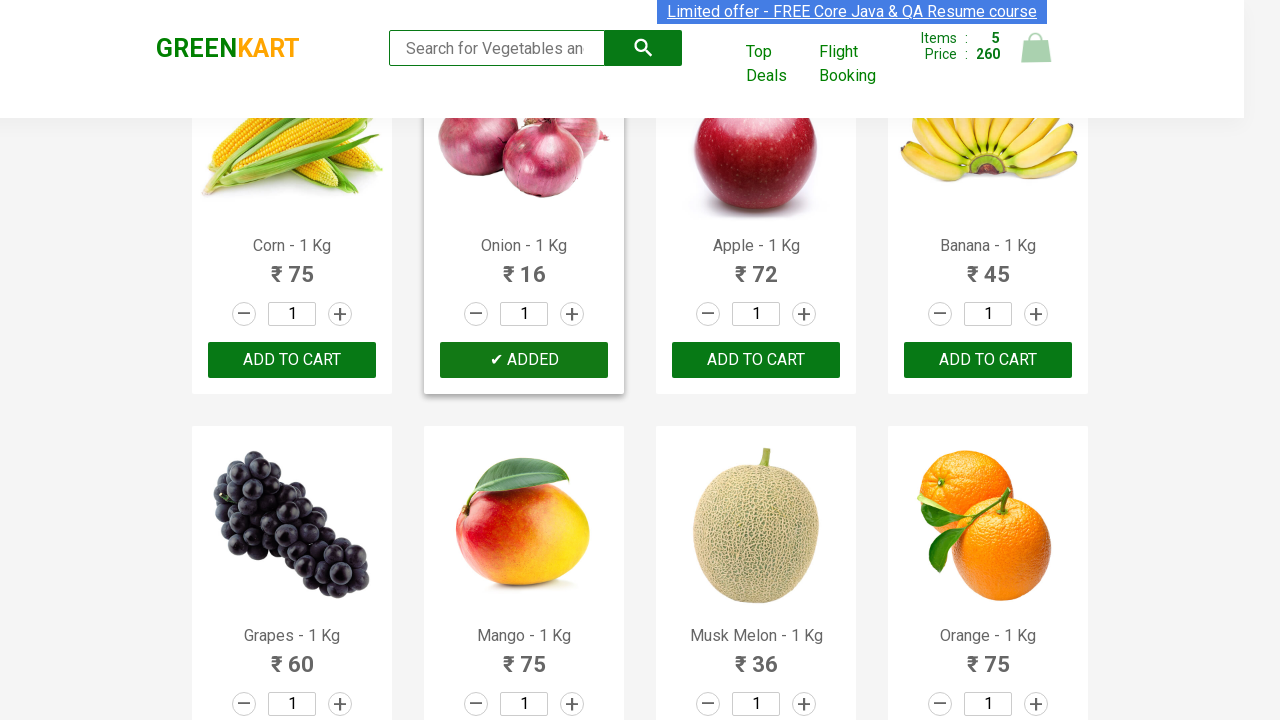

Clicked cart icon to view cart at (1036, 59) on a.cart-icon
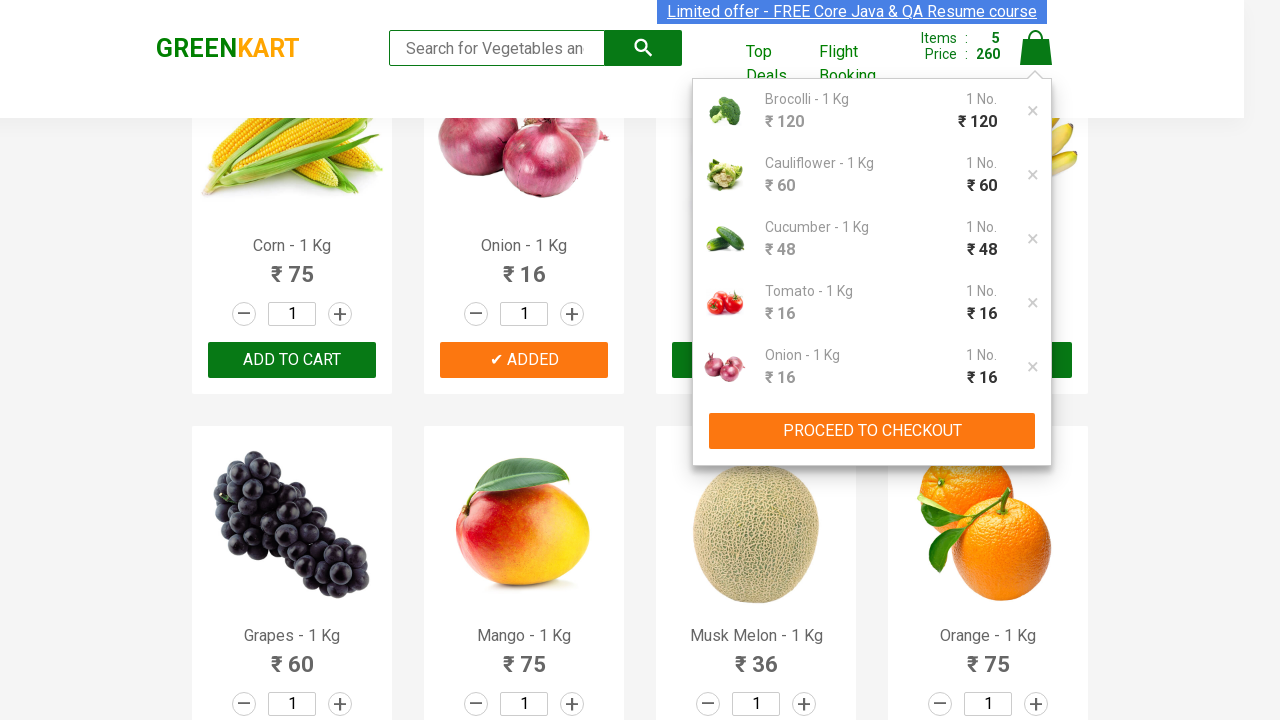

Clicked PROCEED TO CHECKOUT button at (872, 431) on xpath=//button[contains(text(),'PROCEED TO CHECKOUT')]
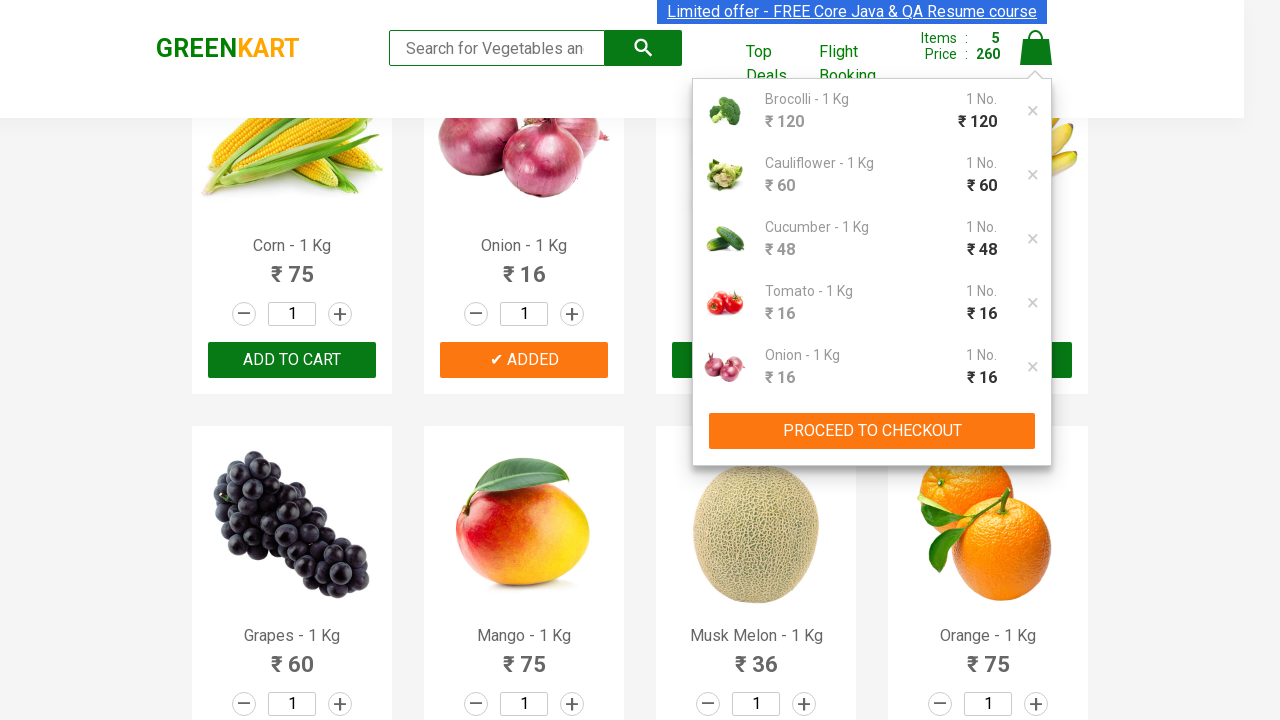

Entered promo code 'rahulshettyacademy' on input.promoCode
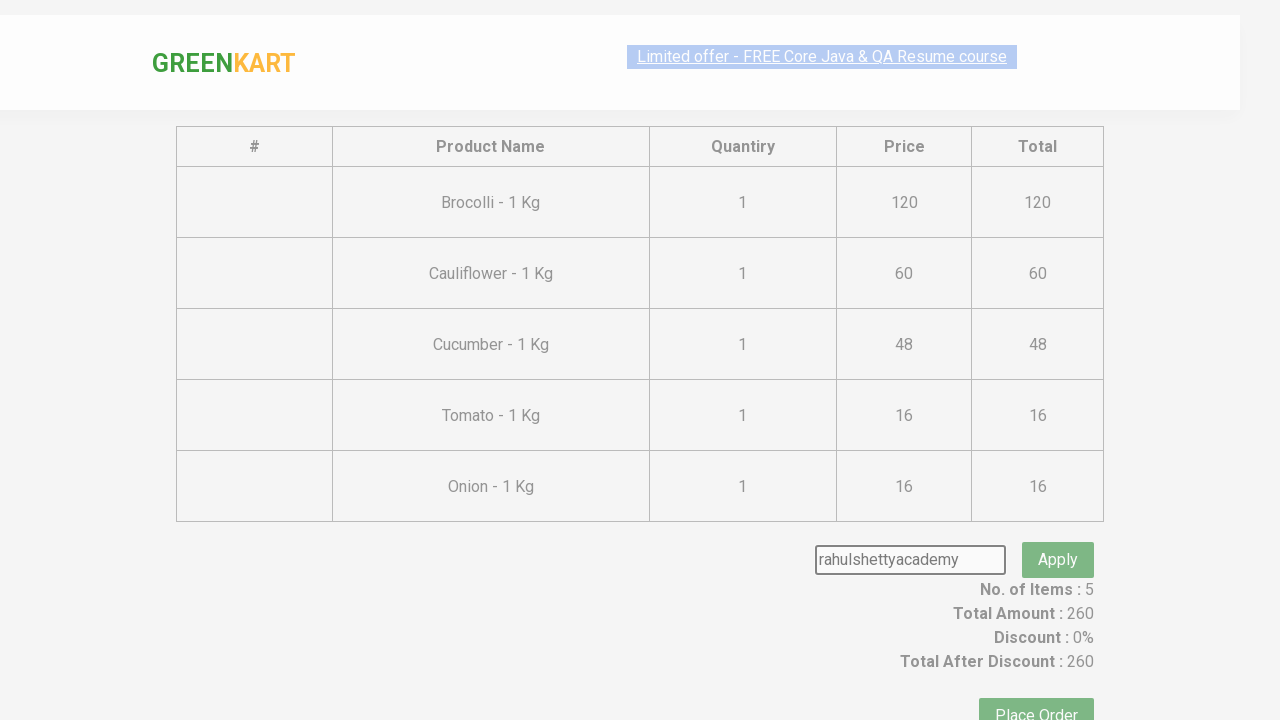

Clicked apply promo button at (1058, 548) on .promoBtn
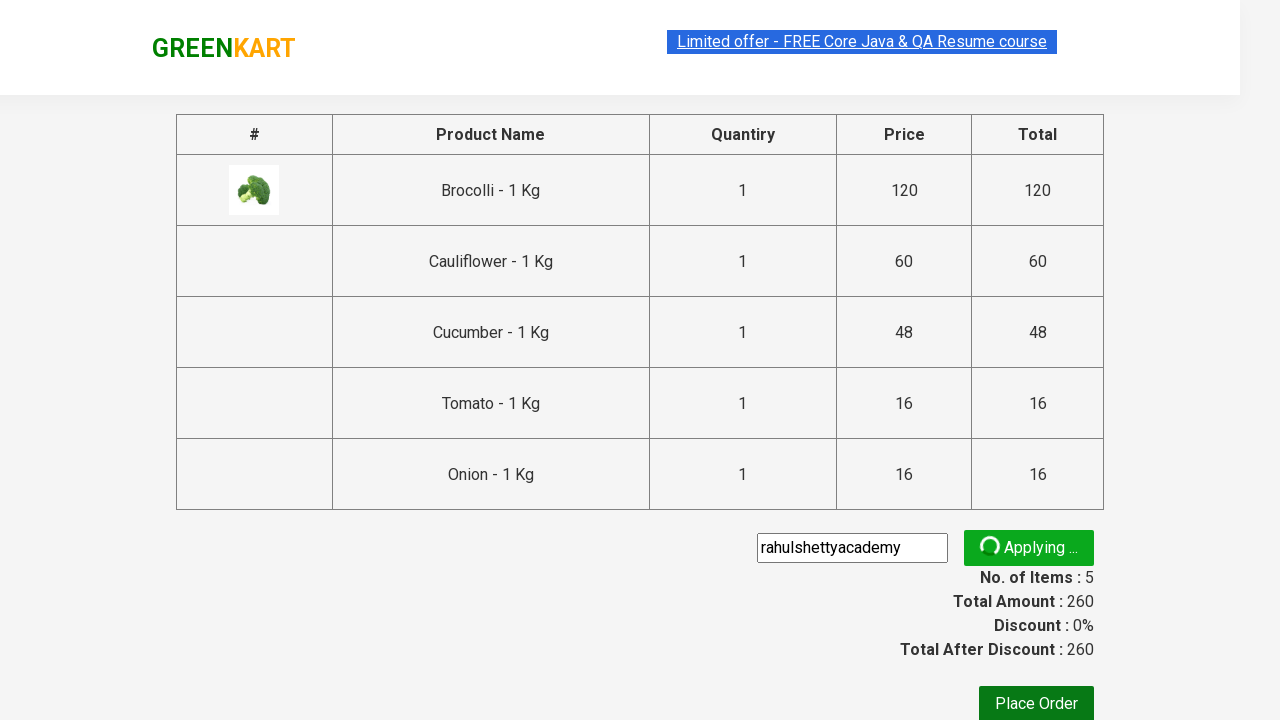

Promo code was successfully applied
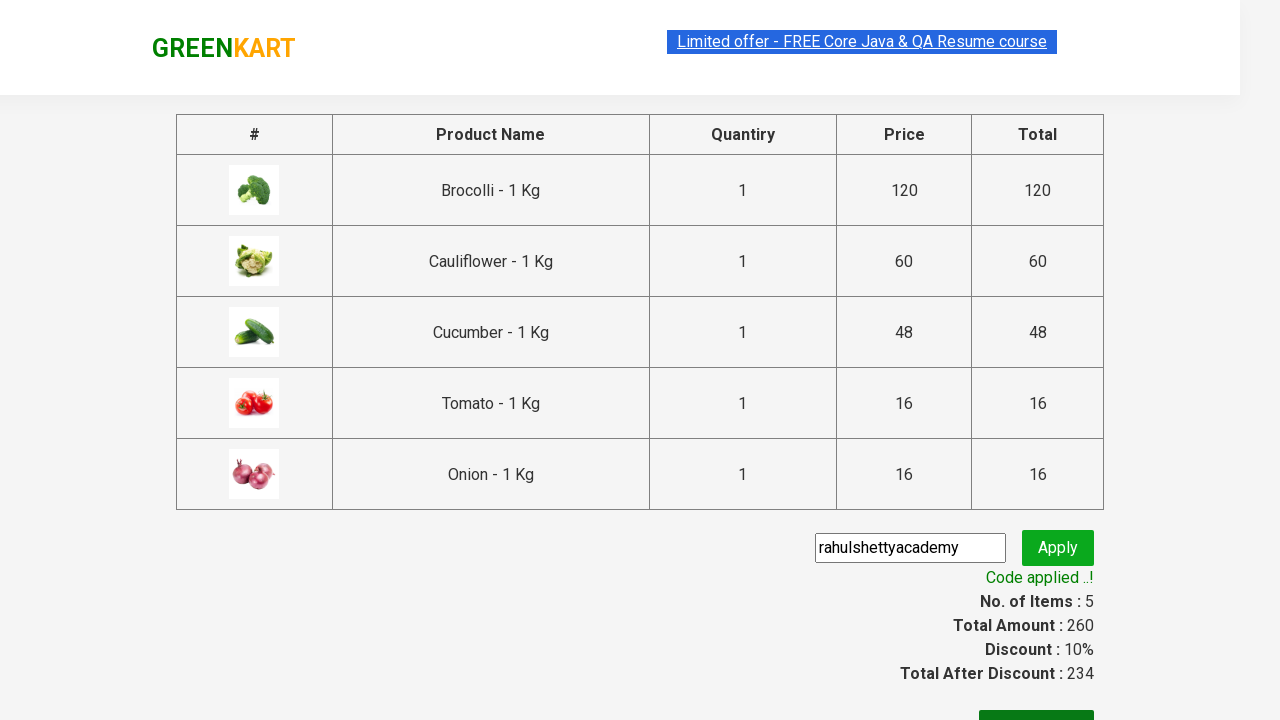

Clicked Place Order button at (1036, 702) on xpath=//button[contains(text(),'Place Order')]
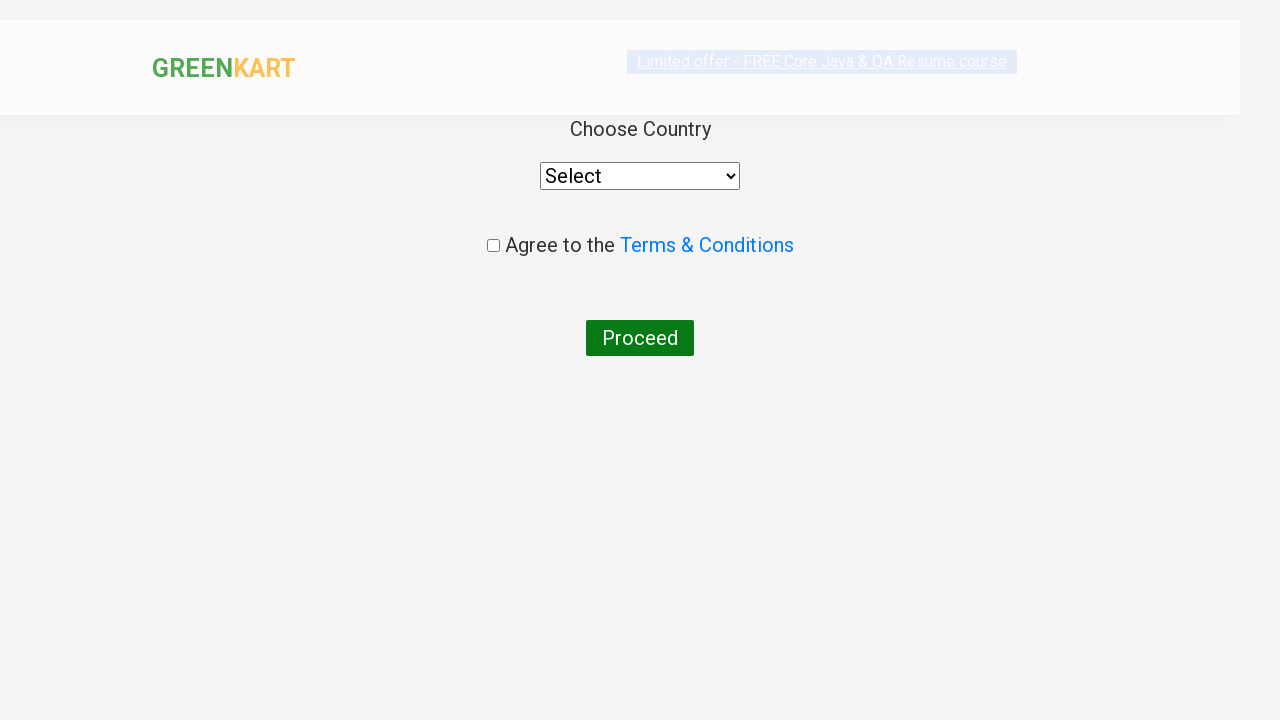

Selected 'India' from country dropdown on //select
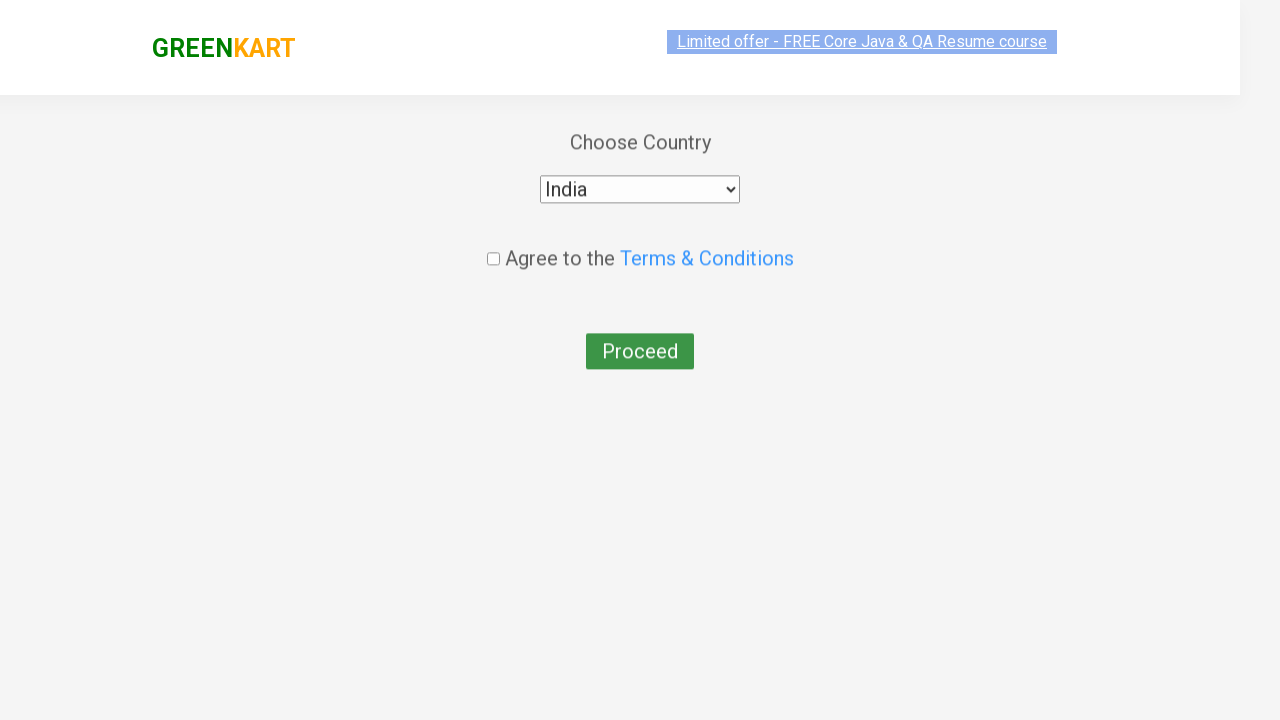

Checked terms and conditions agreement checkbox at (493, 246) on .chkAgree
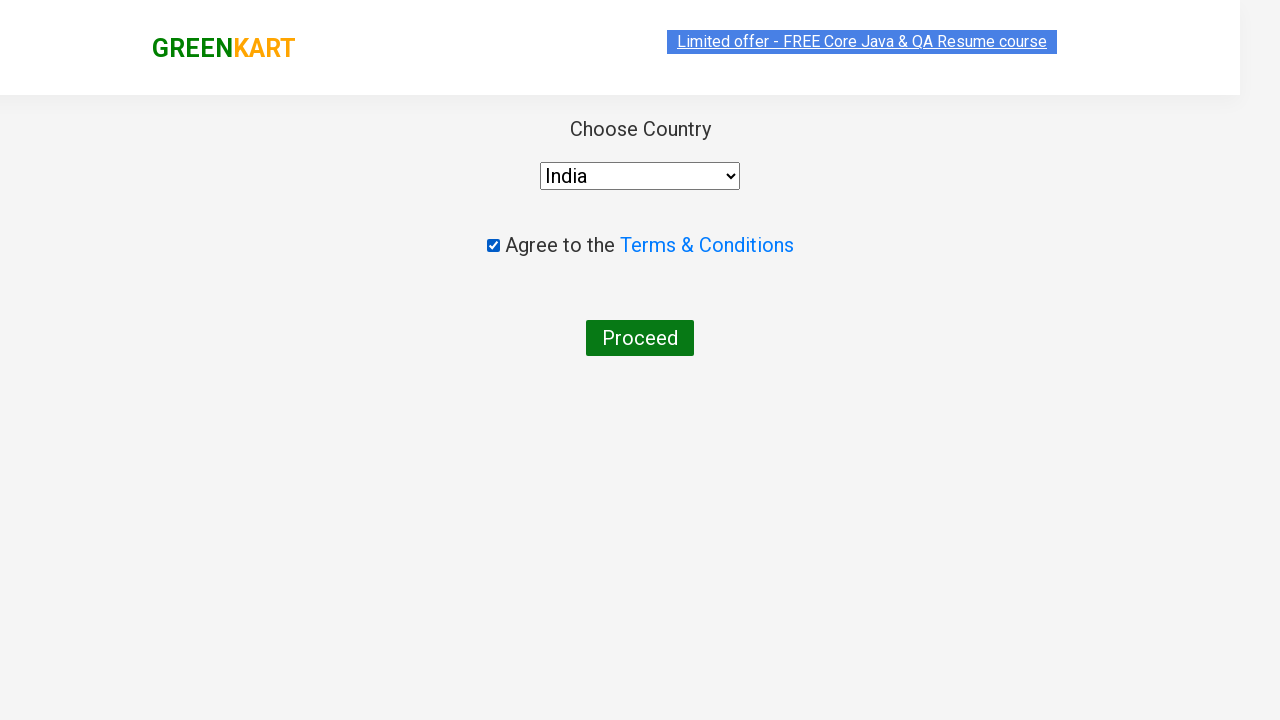

Clicked final Proceed button to complete order placement at (640, 338) on xpath=//button[contains(text(),'Proceed')]
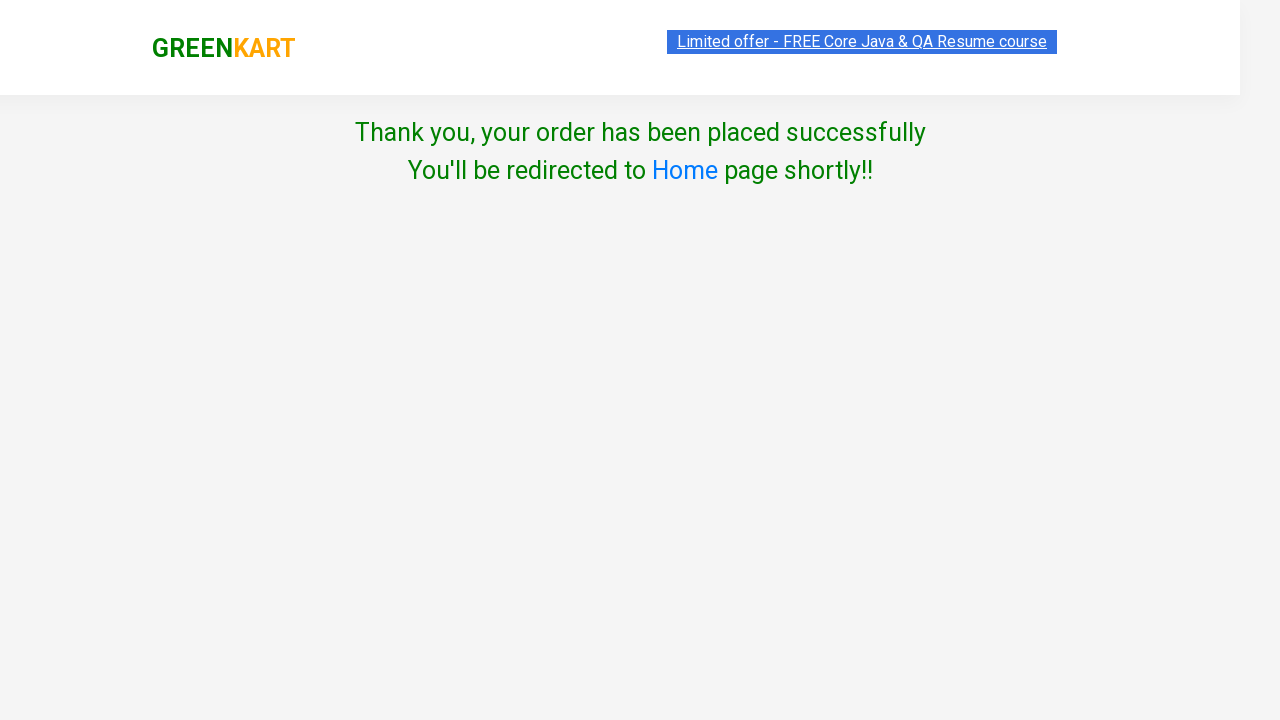

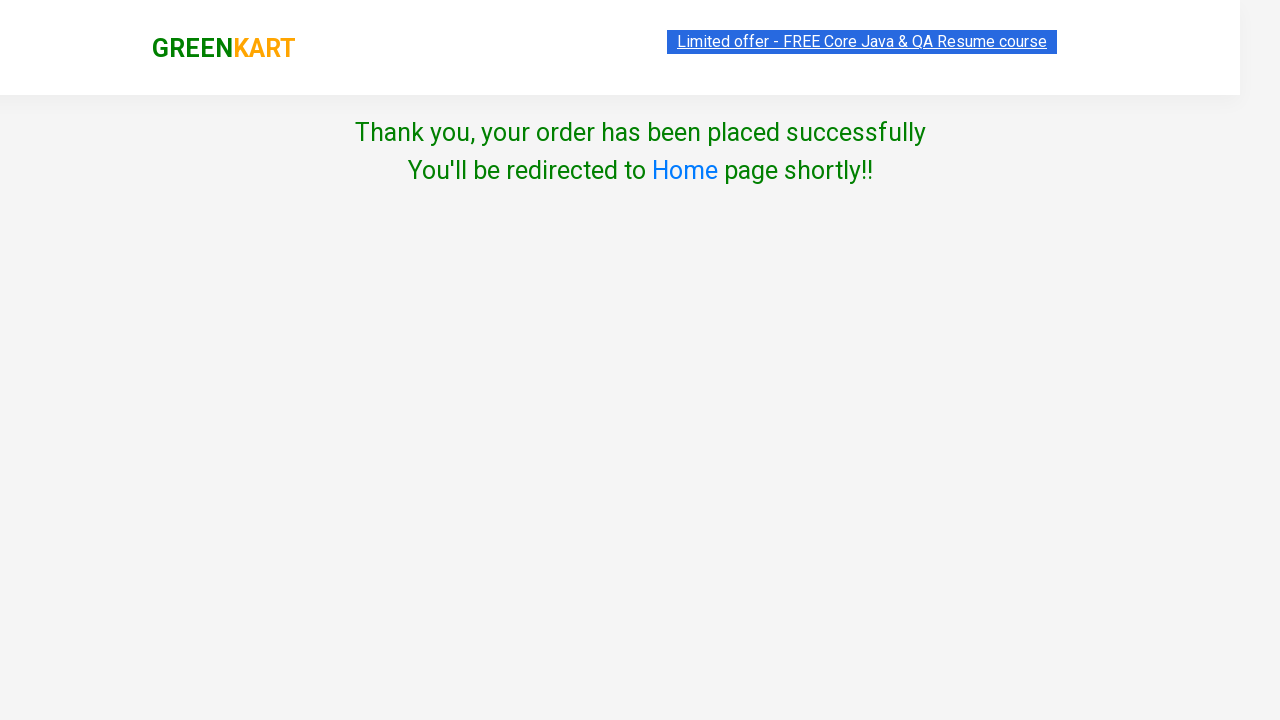